Tests that the main site loads correctly and navigation works by clicking the Blog link, verifying it gets an underlined style and navigates to the blog page showing the correct heading.

Starting URL: https://kentcdodds.com

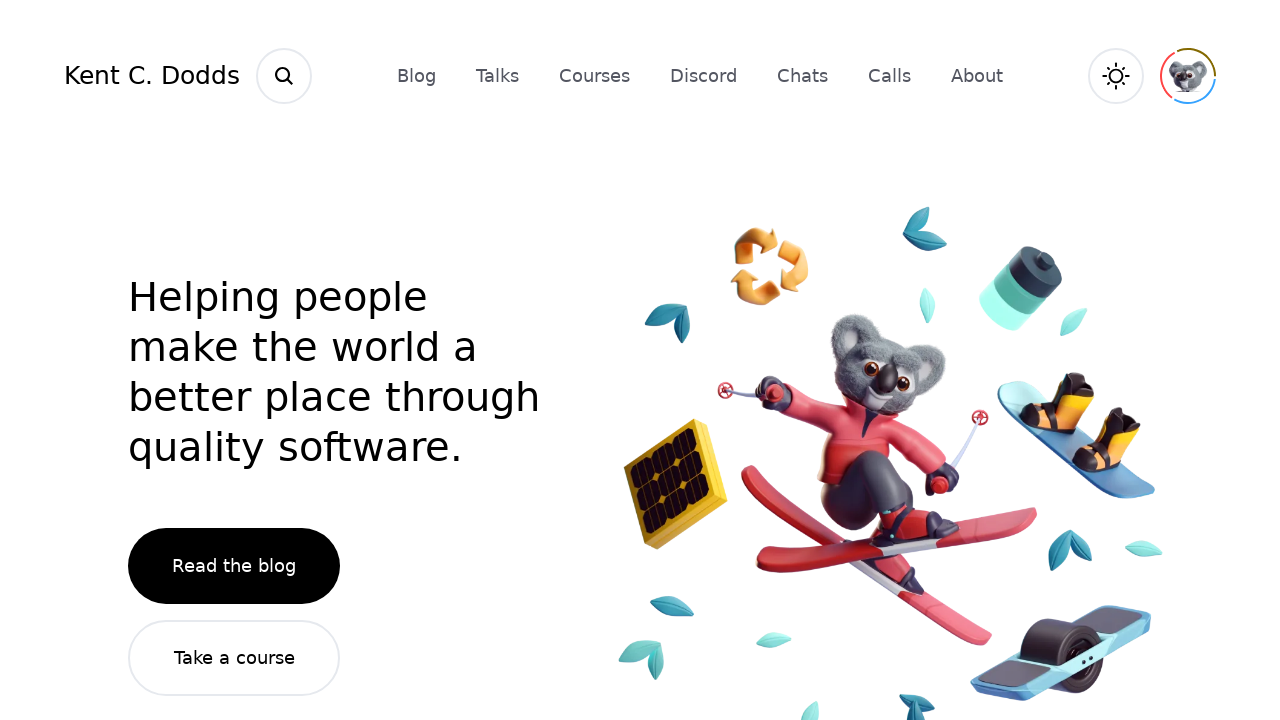

Located navigation element
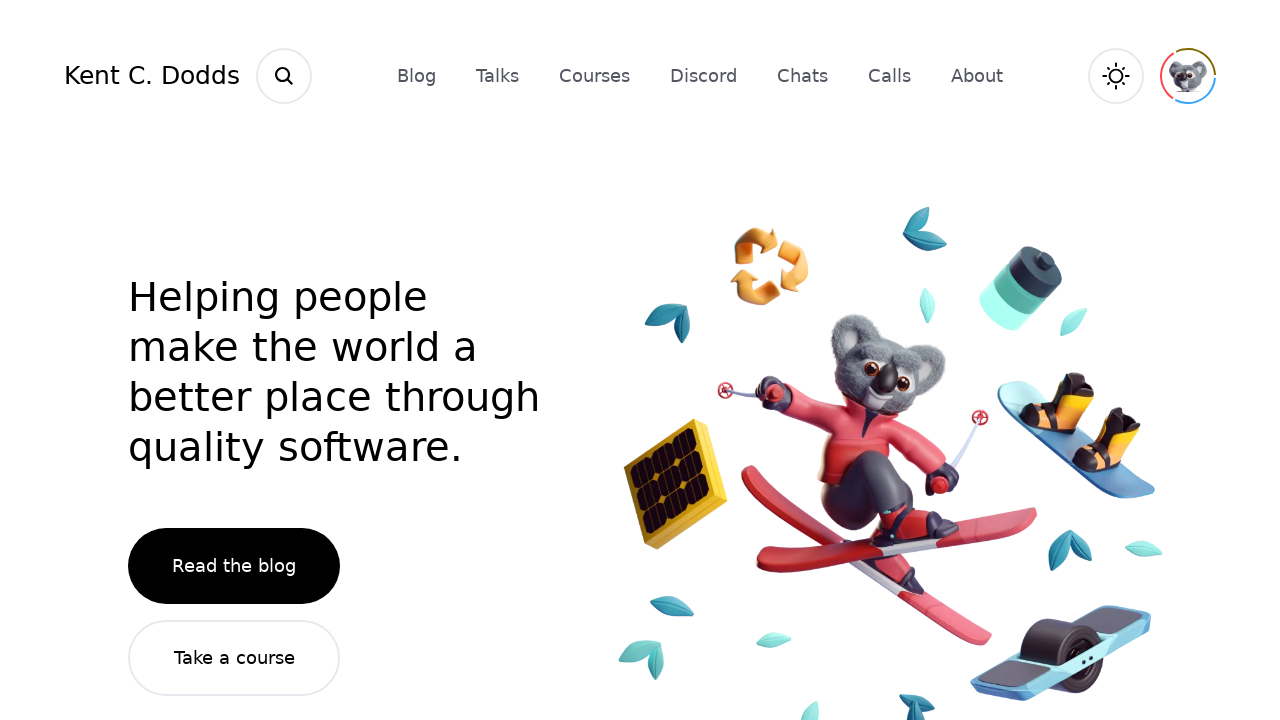

Found Blog link in navigation
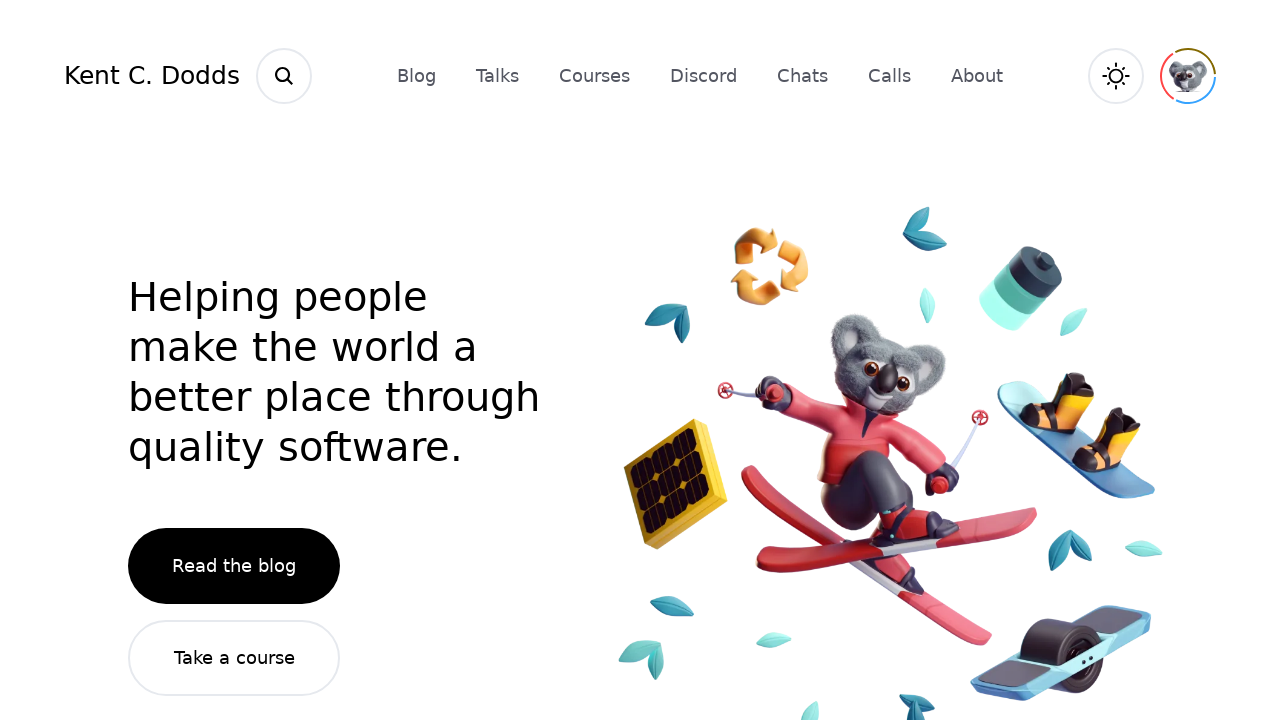

Clicked Blog link at (416, 76) on internal:role=navigation >> internal:role=link[name="Blog"i]
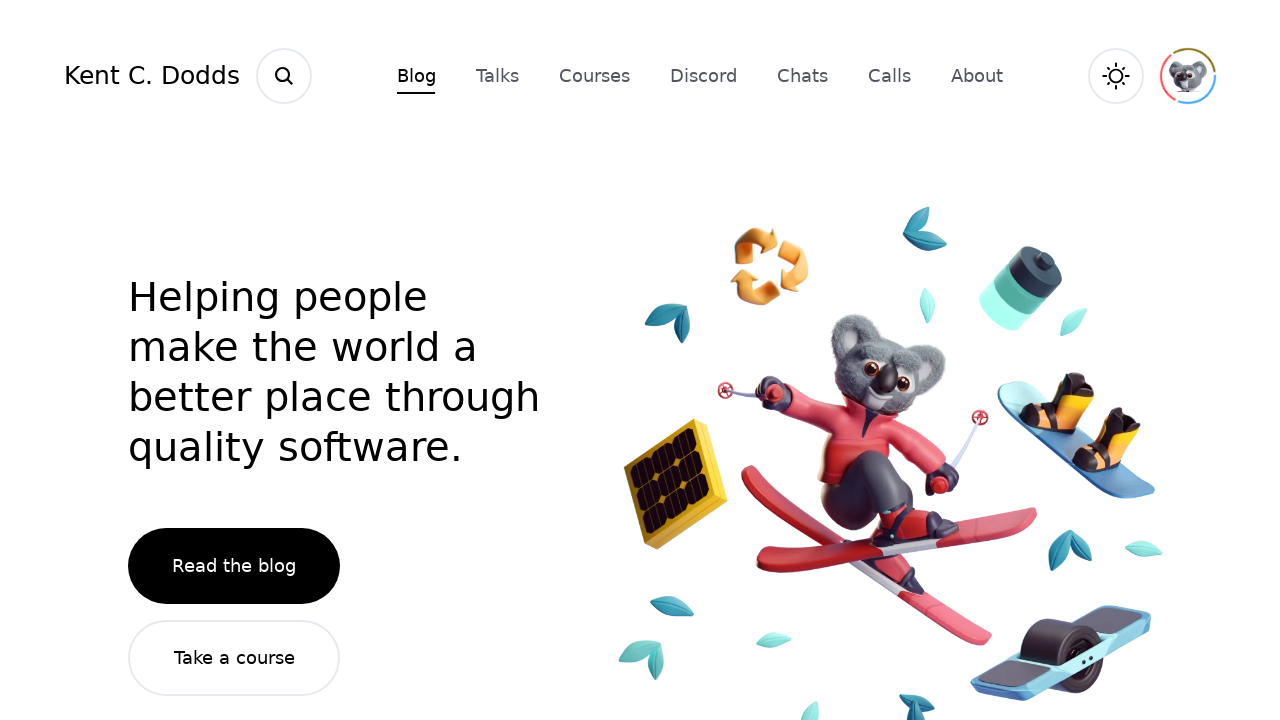

Navigated to blog page
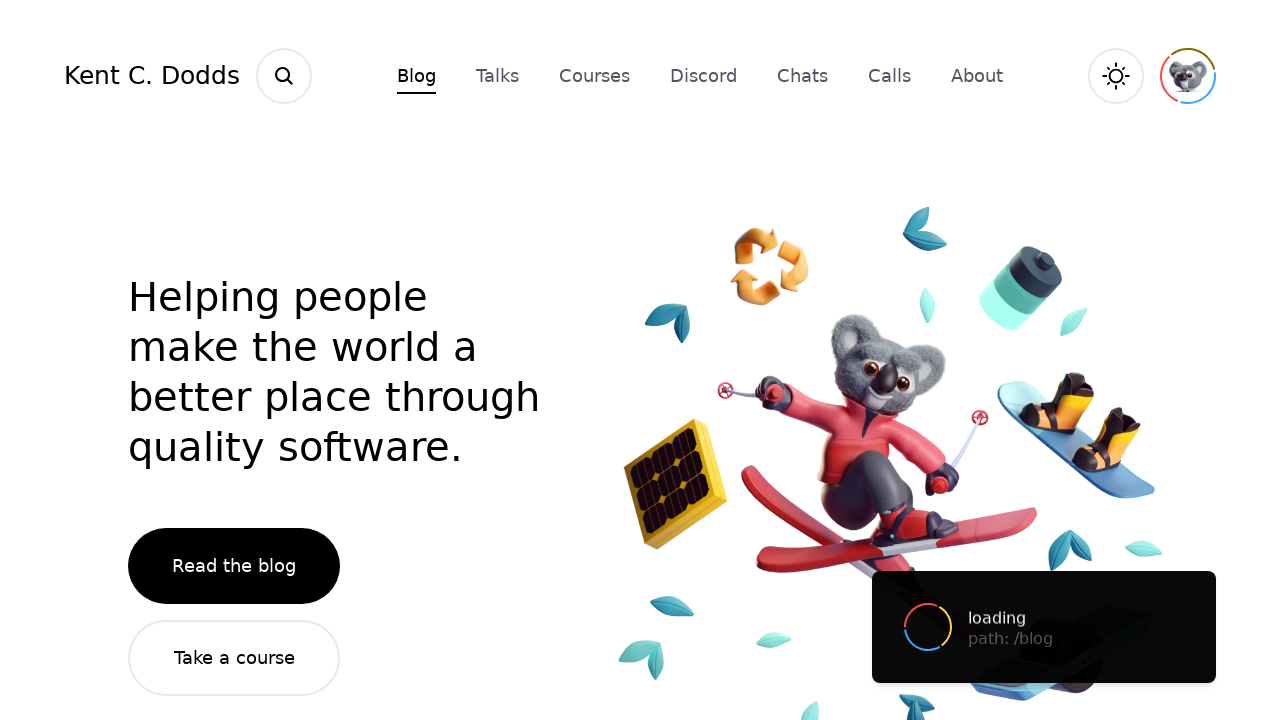

Verified 'Kent C. Dodds' heading is visible on blog page
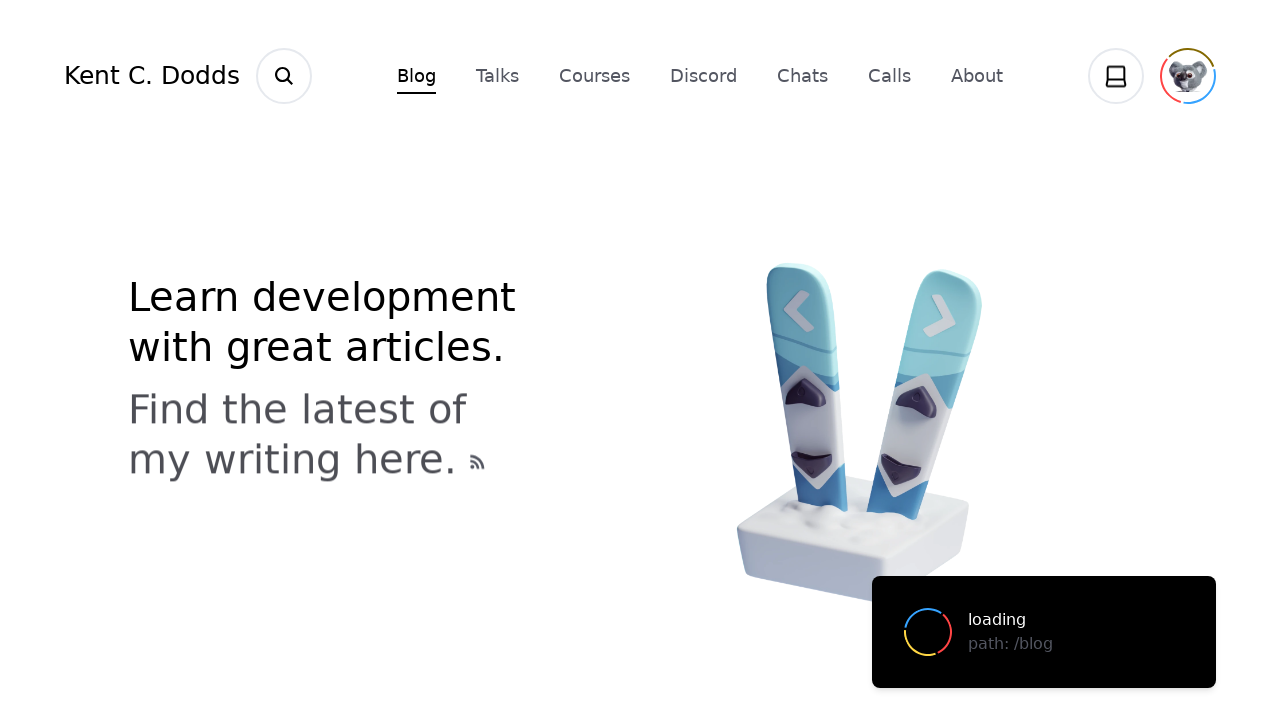

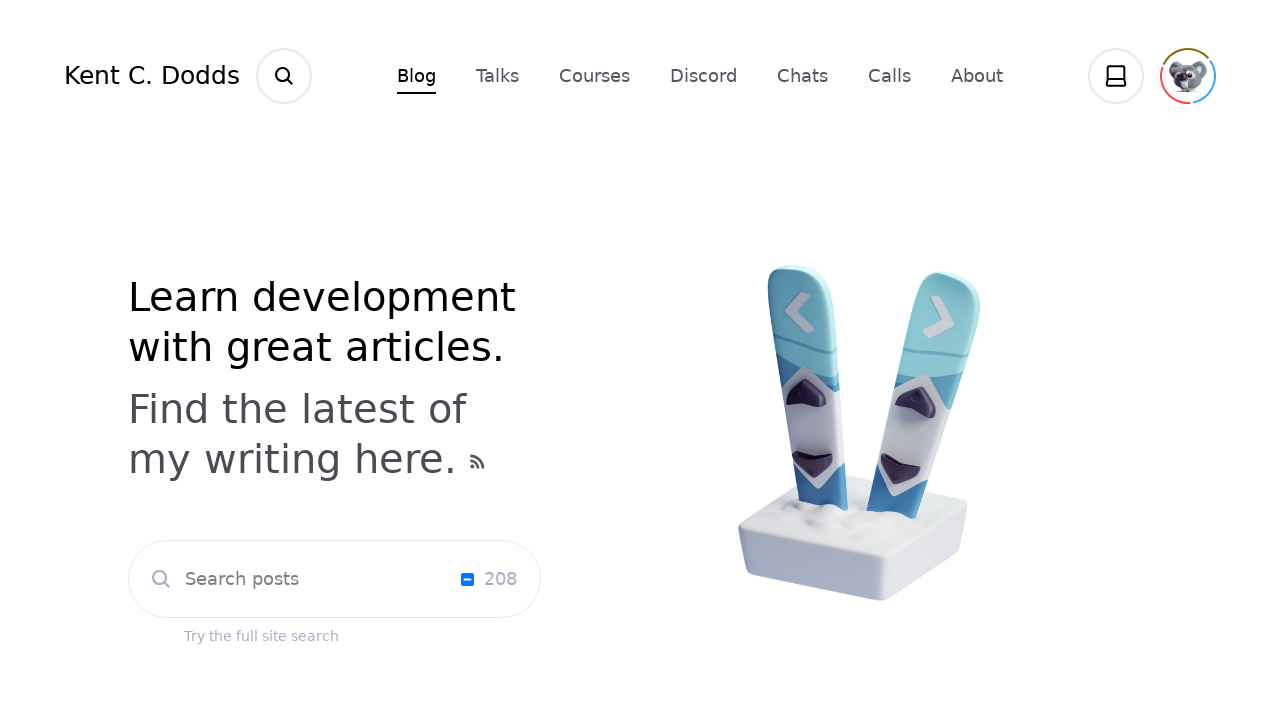